Tests confirmation alert by clicking a button and accepting the confirmation dialog

Starting URL: https://demoqa.com/alerts

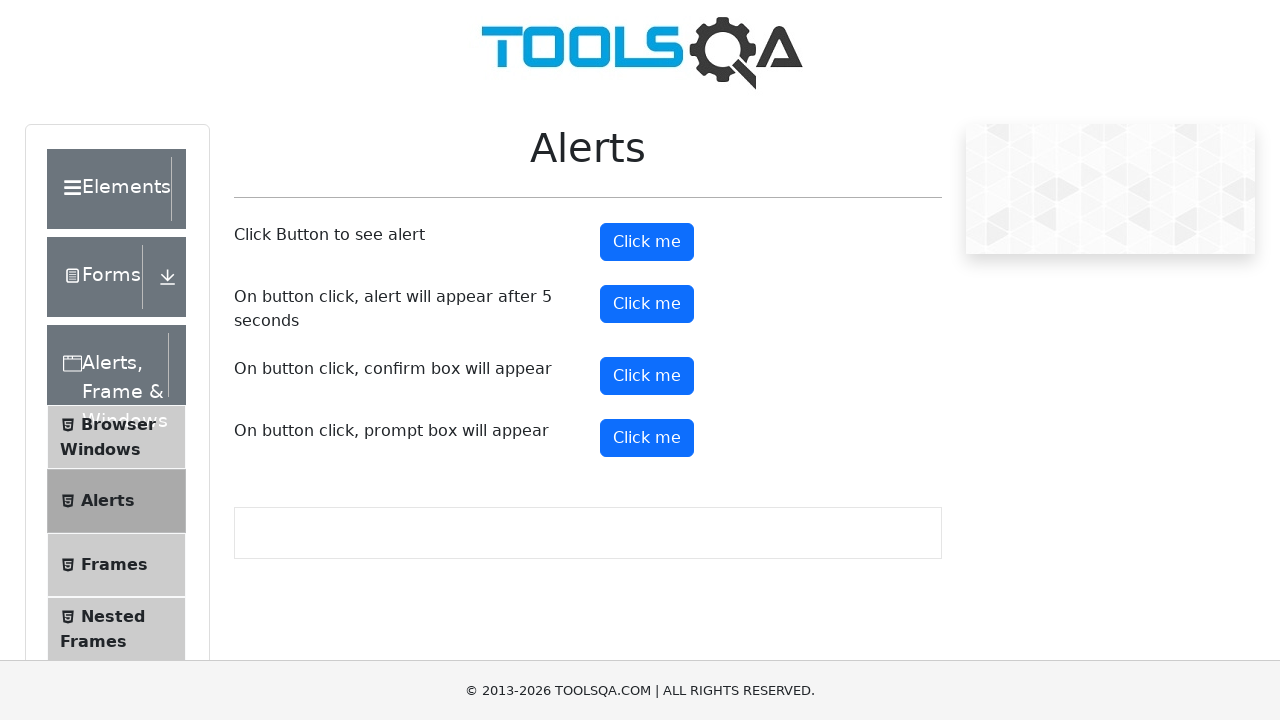

Set up dialog handler to accept confirmation alerts
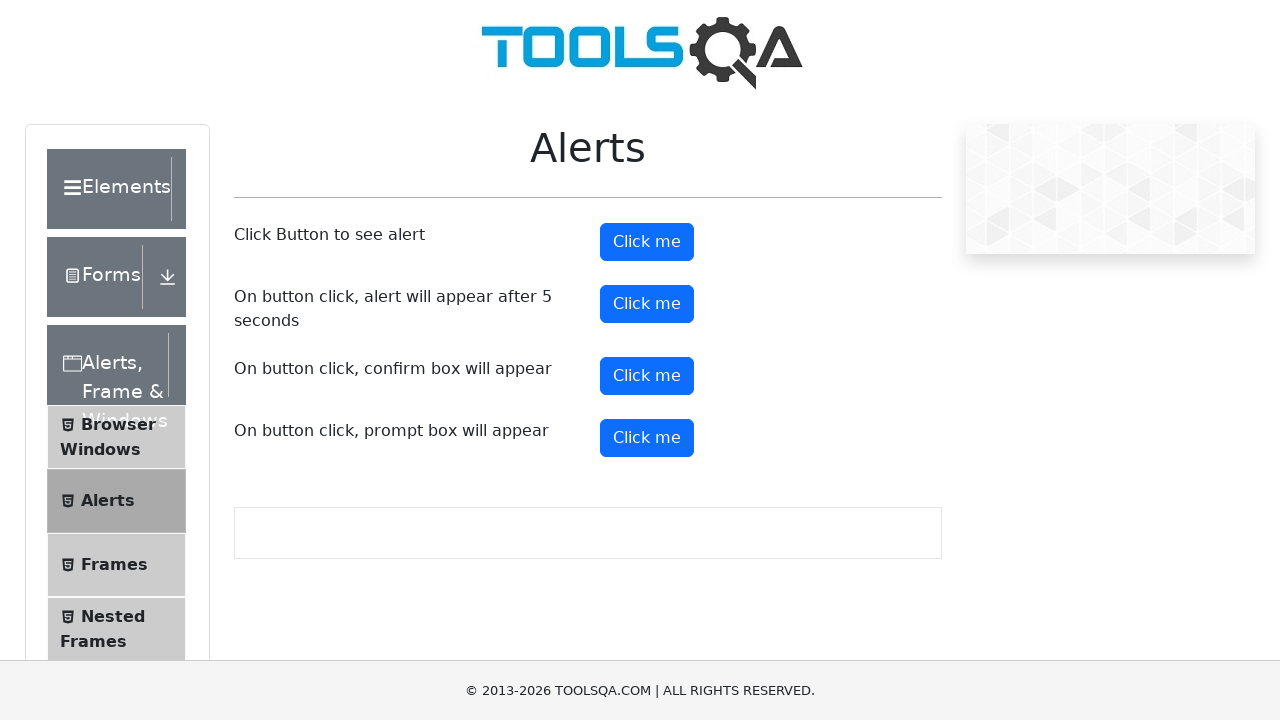

Clicked confirmation alert button at (647, 376) on #confirmButton
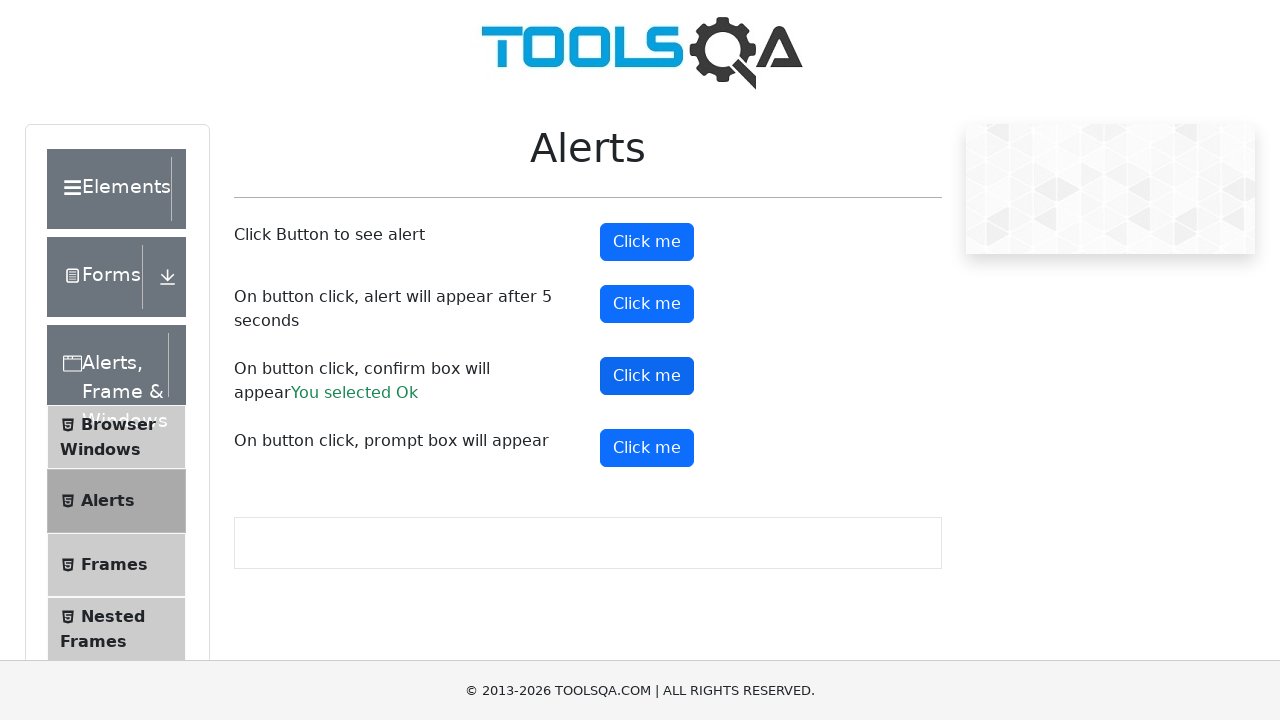

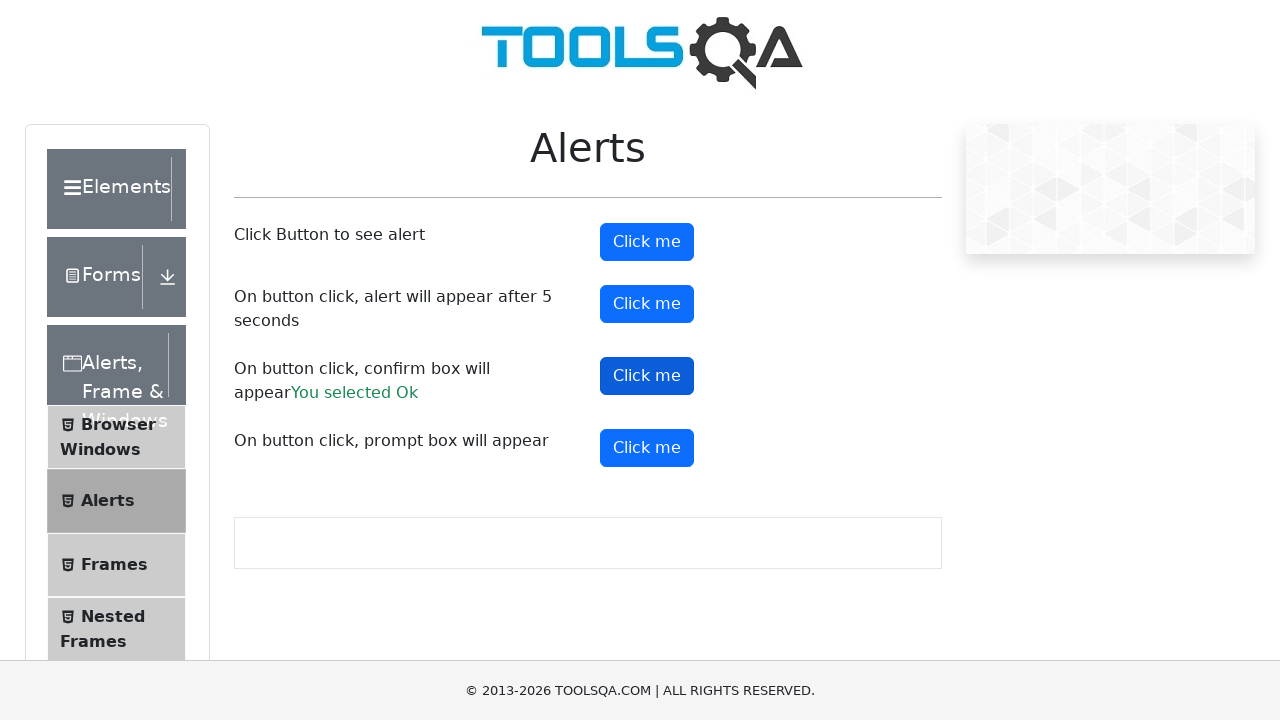